Tests delayed alert handling by clicking timer alert button and accepting the alert after it appears

Starting URL: https://demoqa.com/alerts

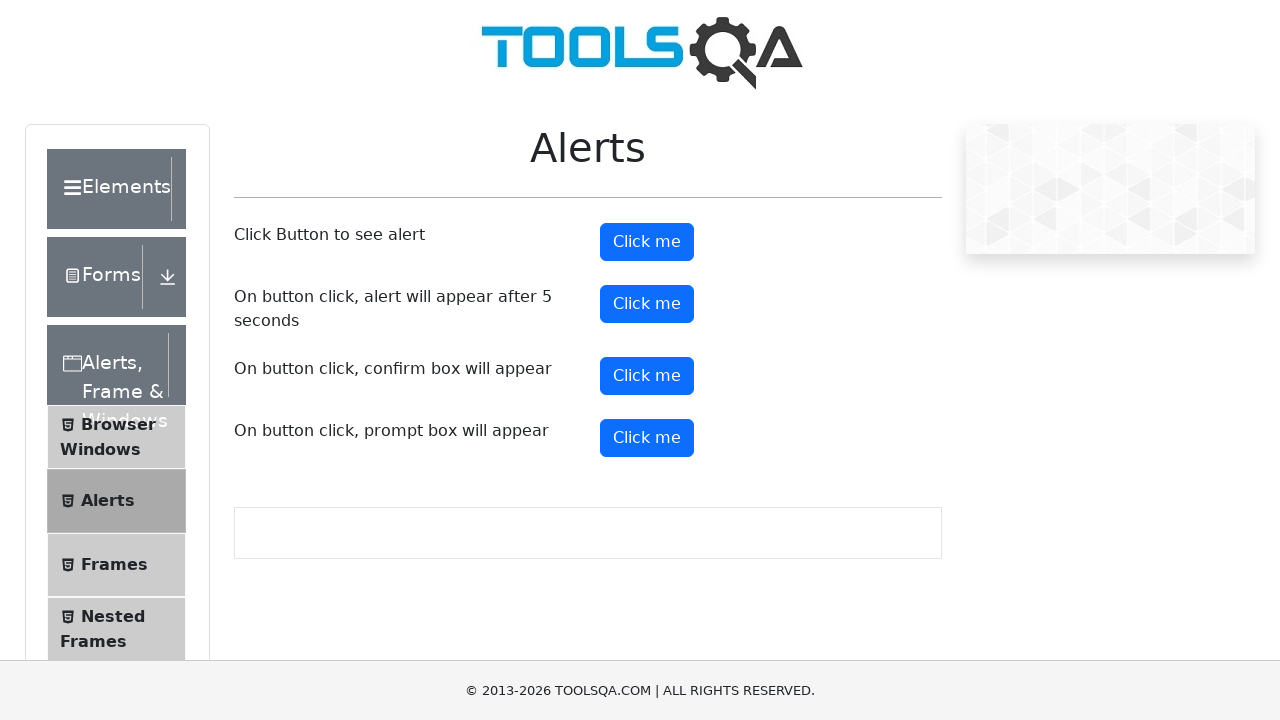

Set up dialog handler to automatically accept alerts
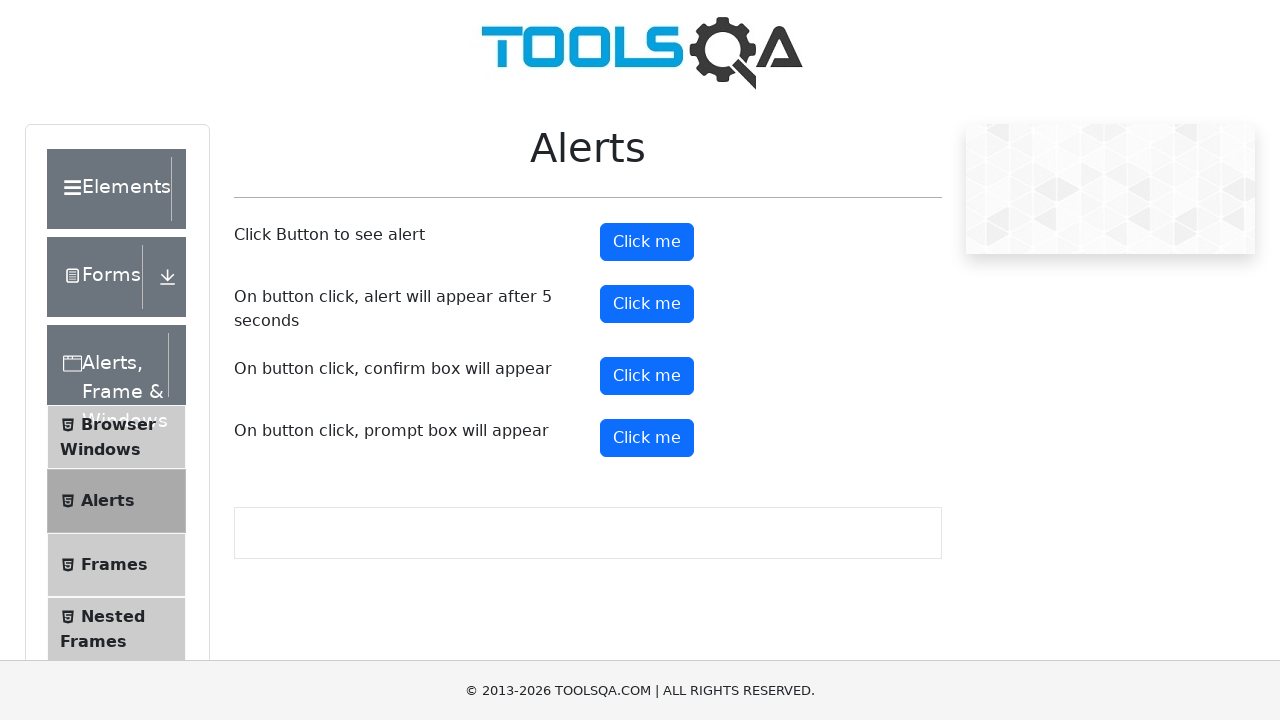

Clicked timer alert button at (647, 304) on #timerAlertButton
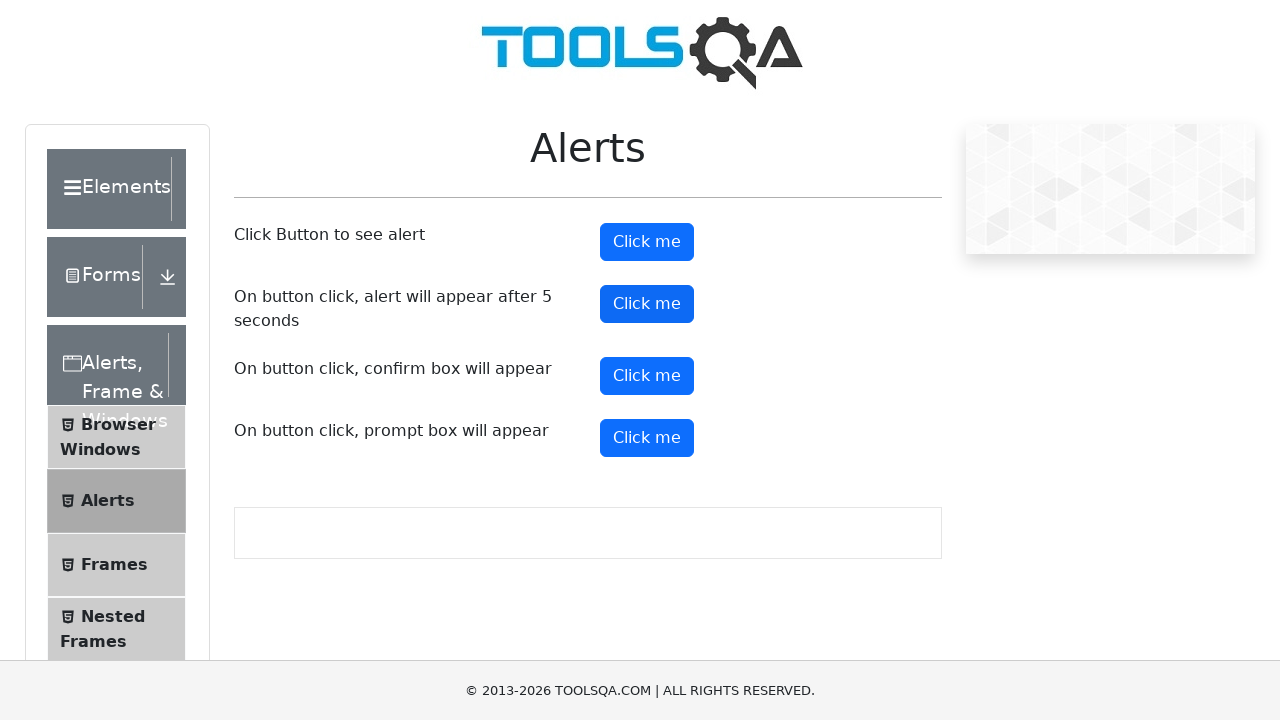

Waited 6 seconds for delayed alert to appear and be accepted
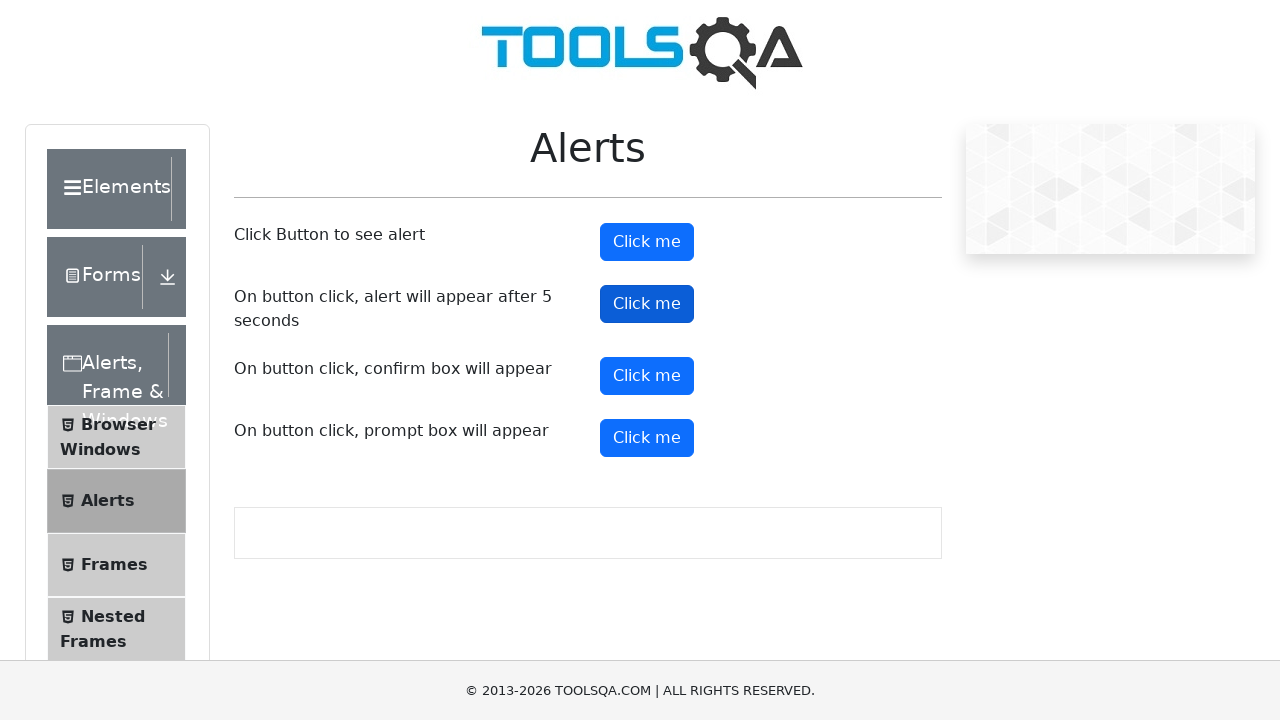

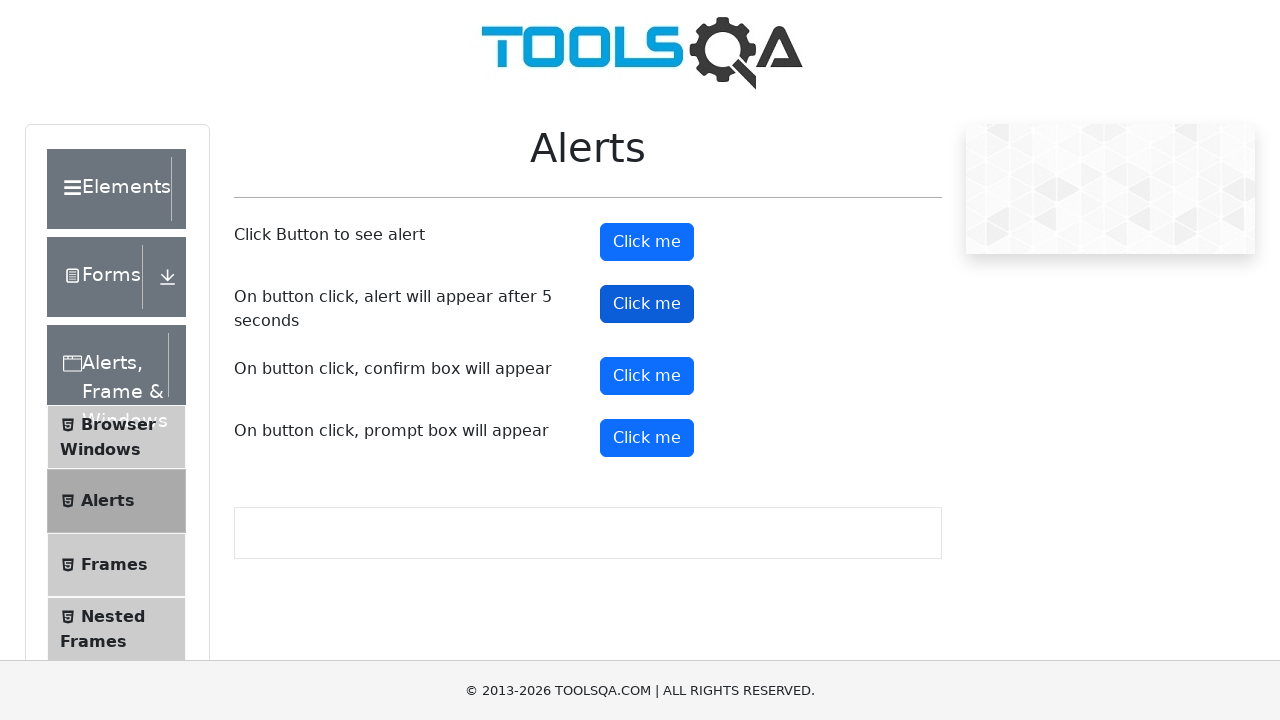